Tests slider widget by dragging the slider handle to different positions

Starting URL: https://demoqa.com/slider

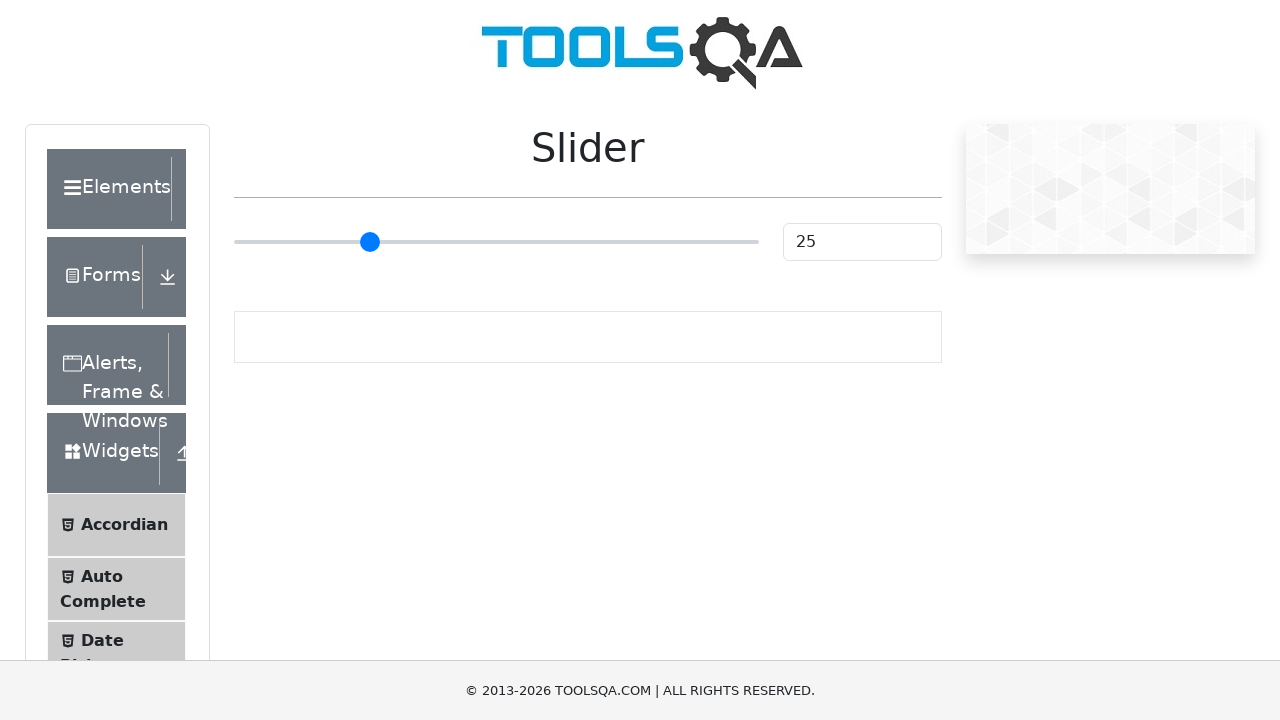

Located slider element
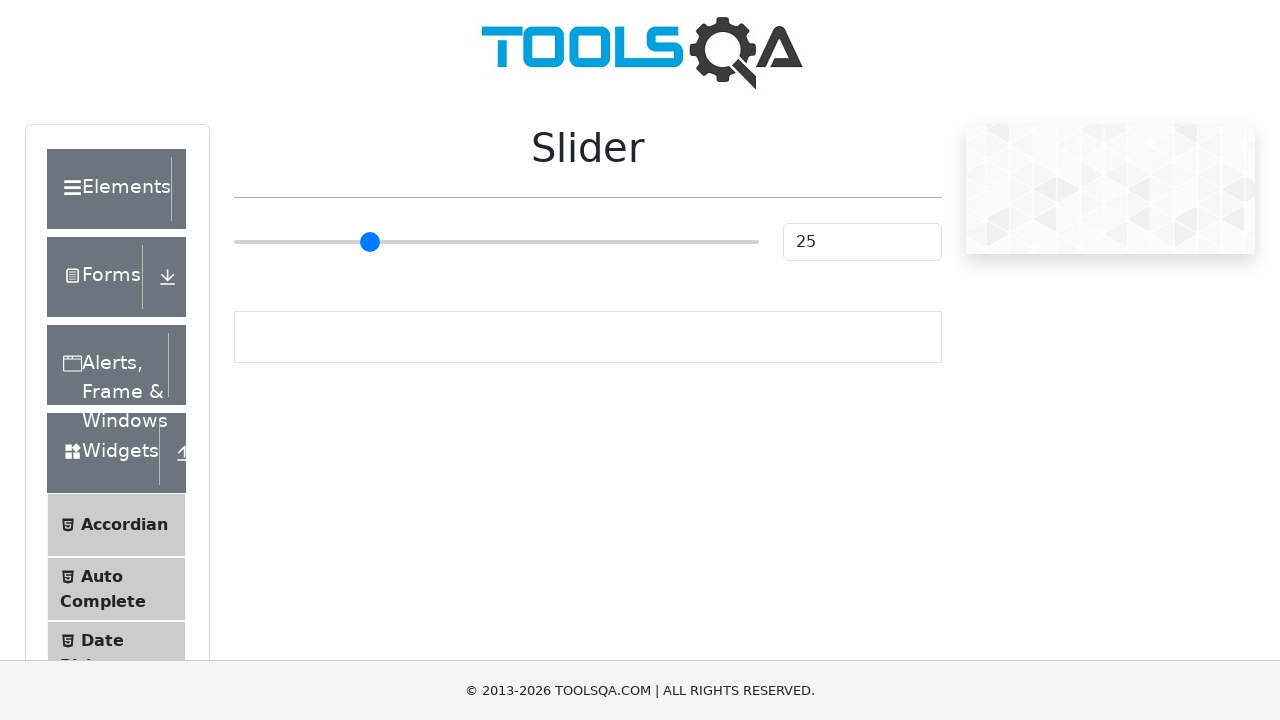

Retrieved slider bounding box
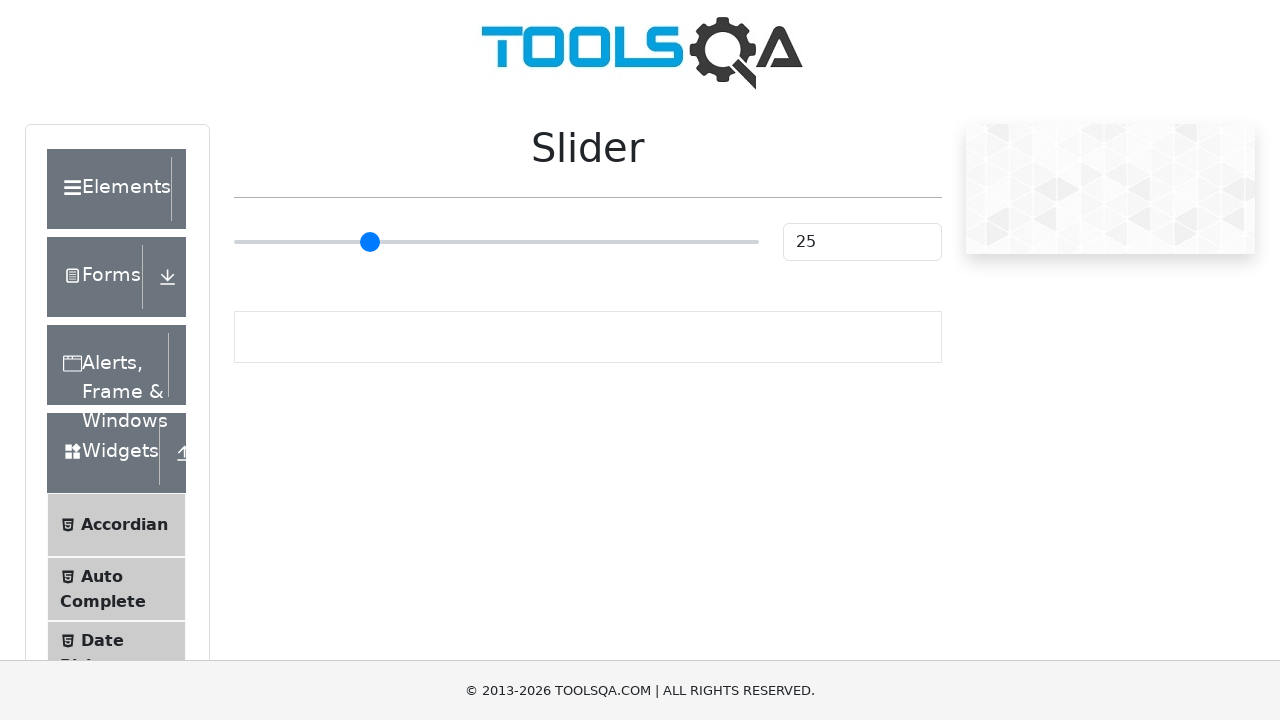

Moved mouse to slider center at (496, 242)
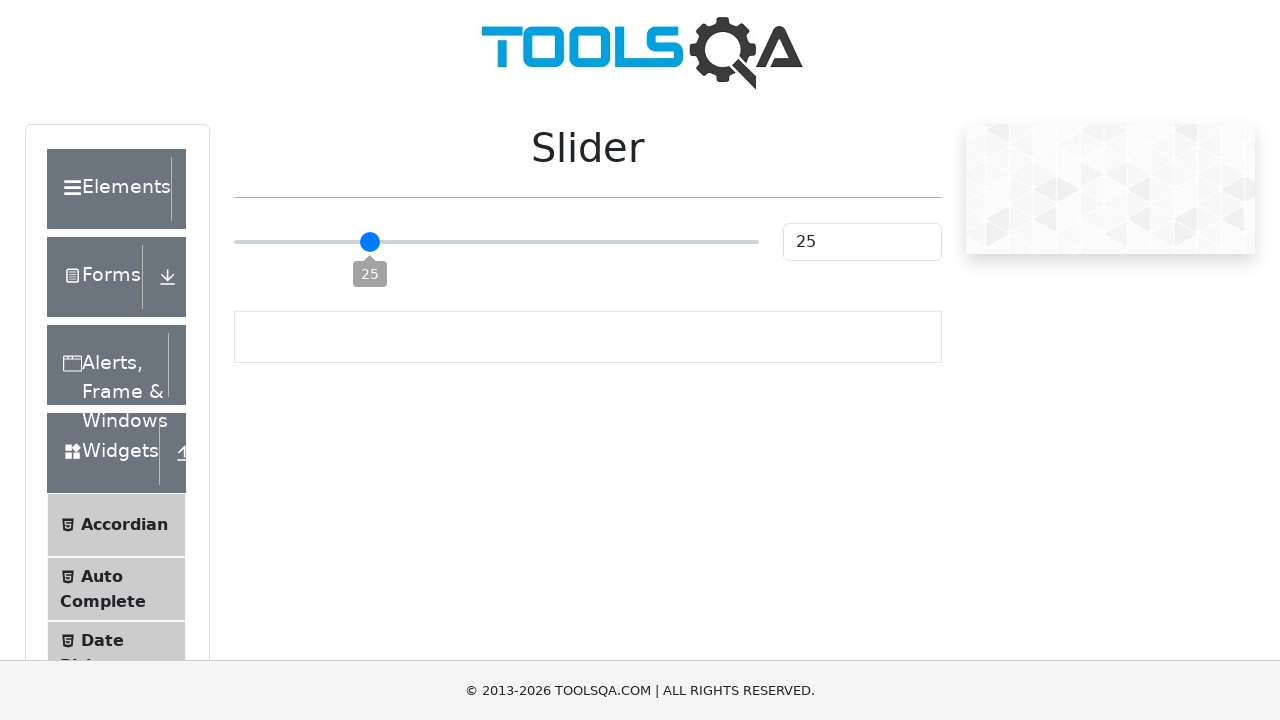

Pressed down mouse button at (496, 242)
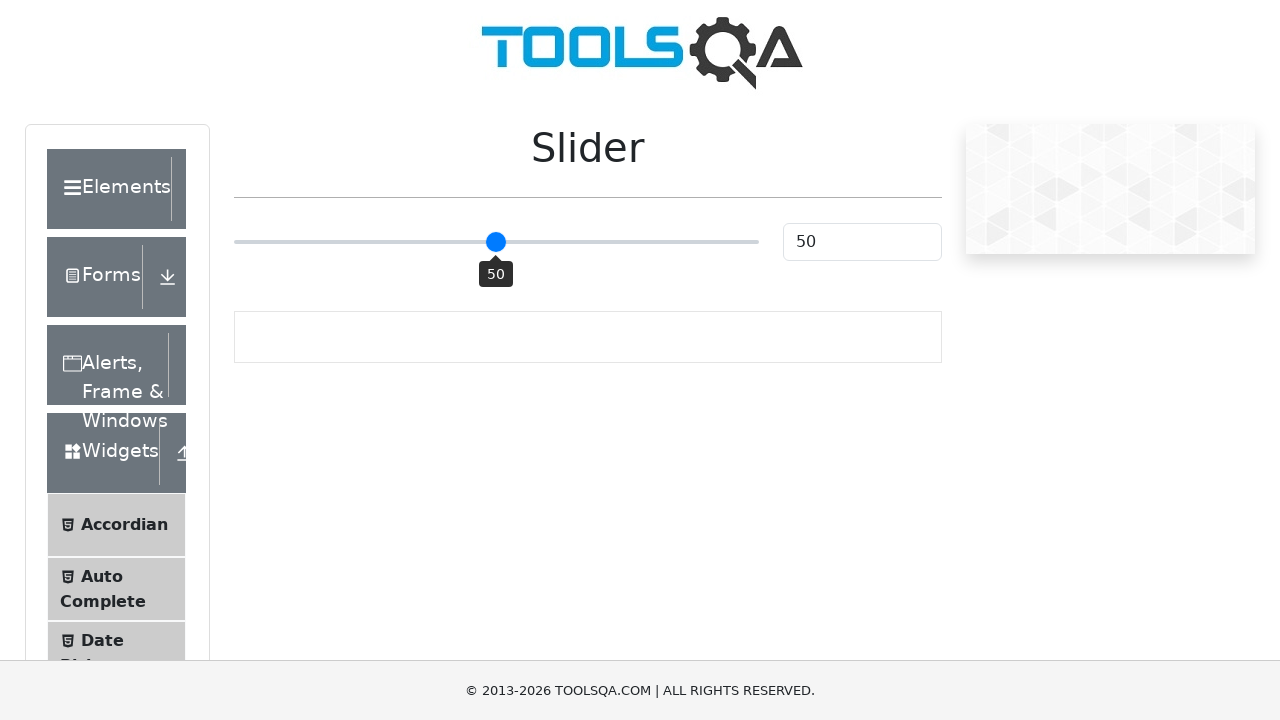

Dragged slider to first position (78 pixels right) at (574, 242)
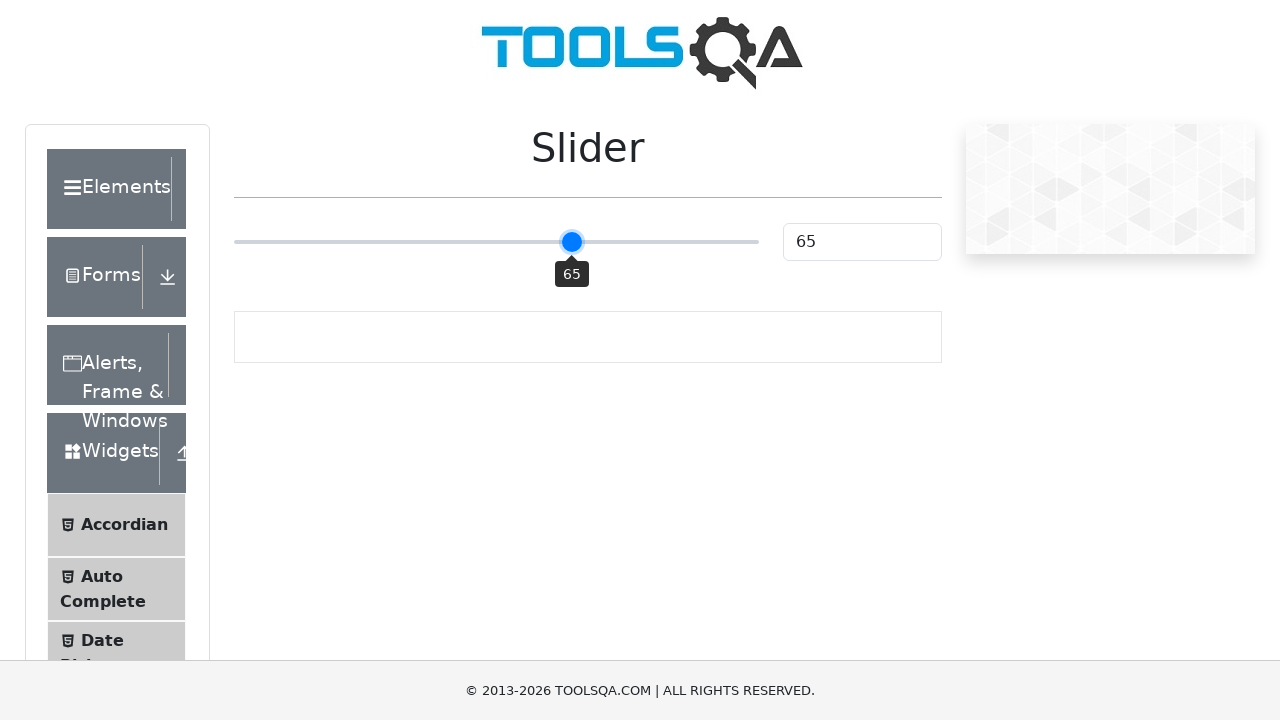

Released mouse button at (574, 242)
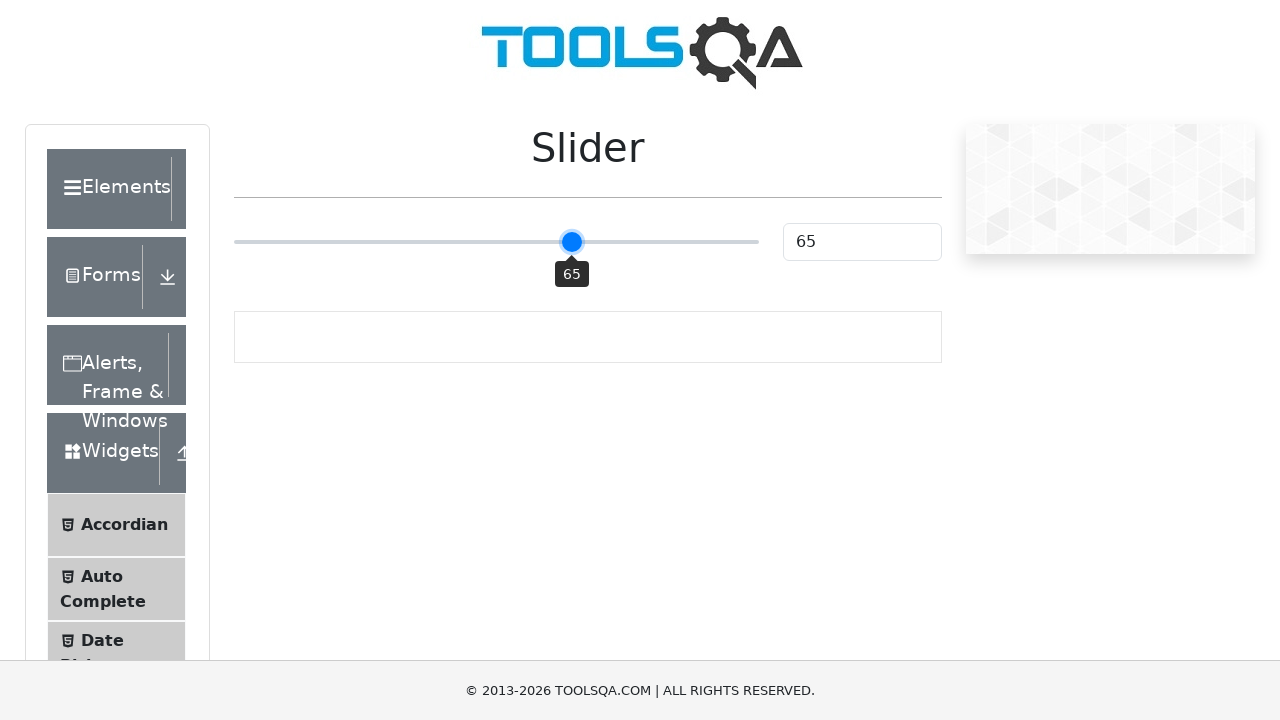

Waited 500ms for slider animation
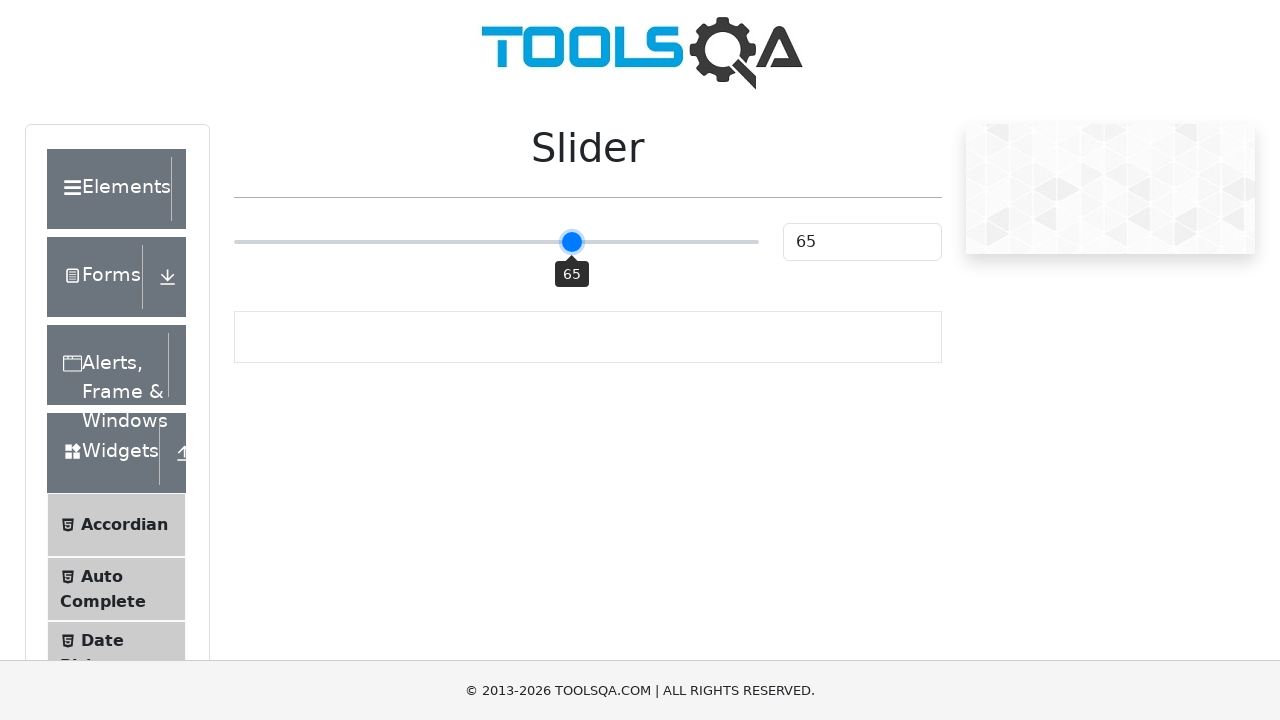

Pressed down mouse button for second drag at (574, 242)
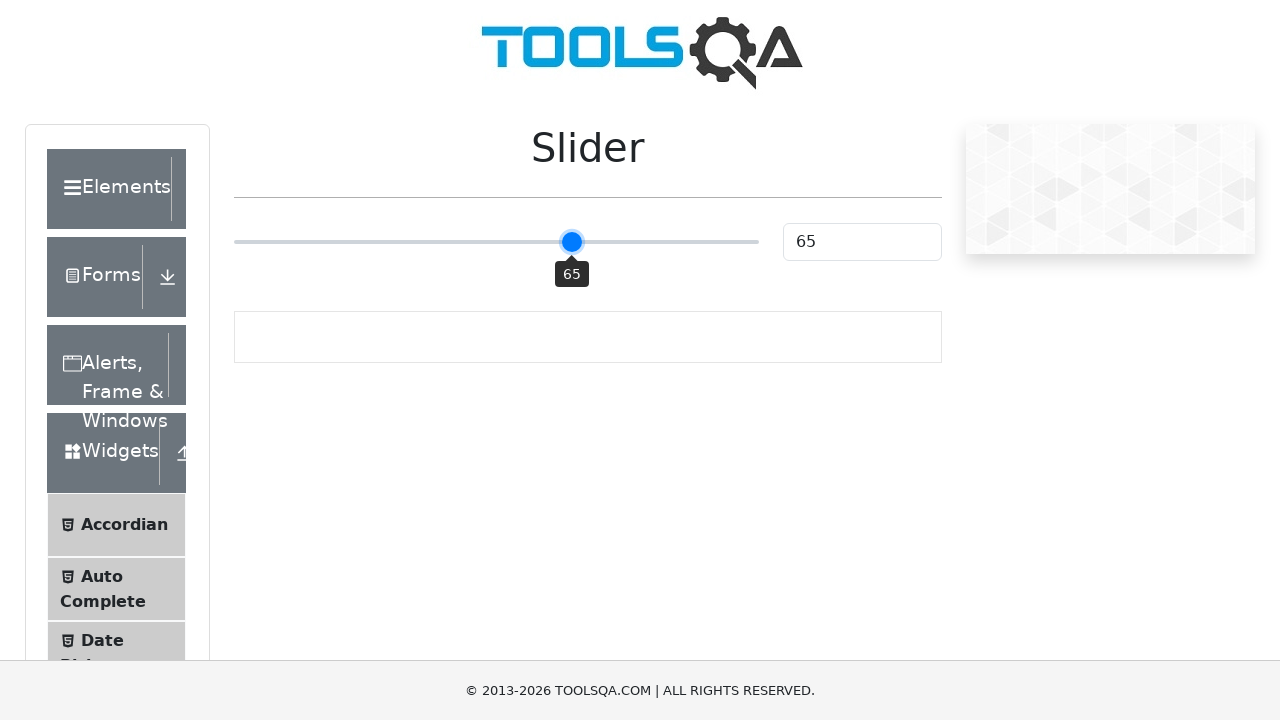

Dragged slider to second position (88 pixels right) at (584, 242)
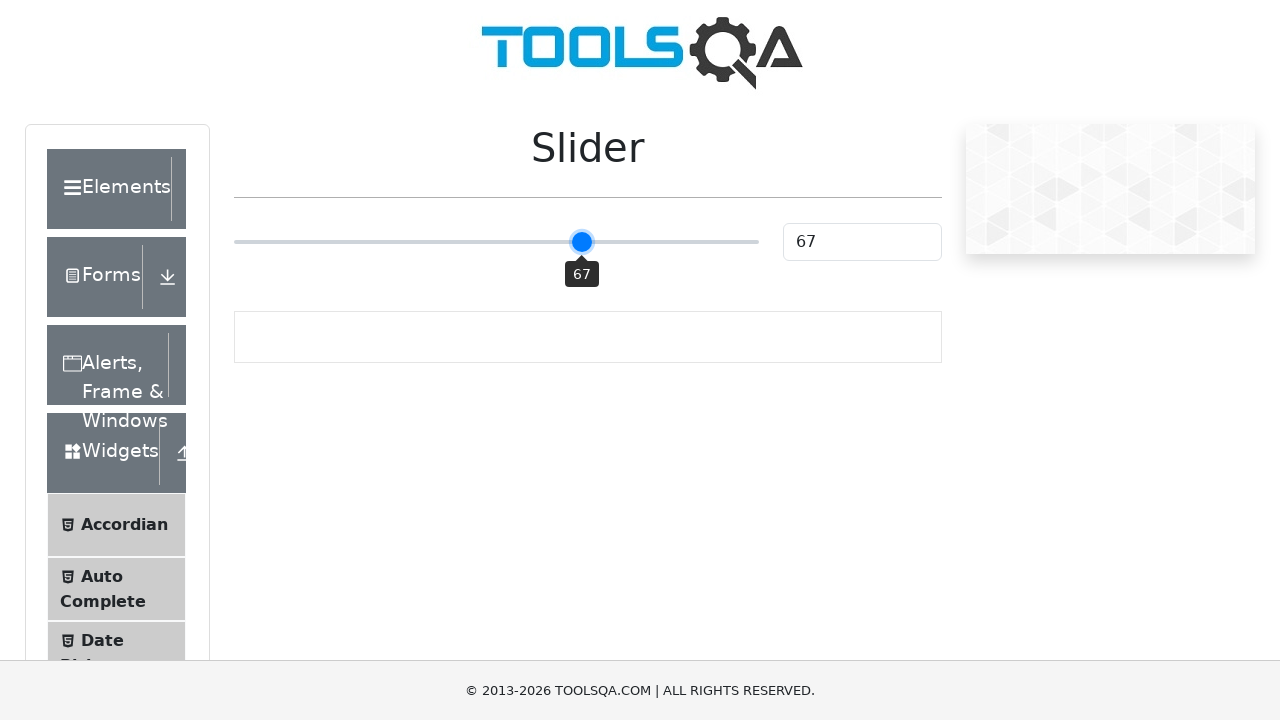

Released mouse button at (584, 242)
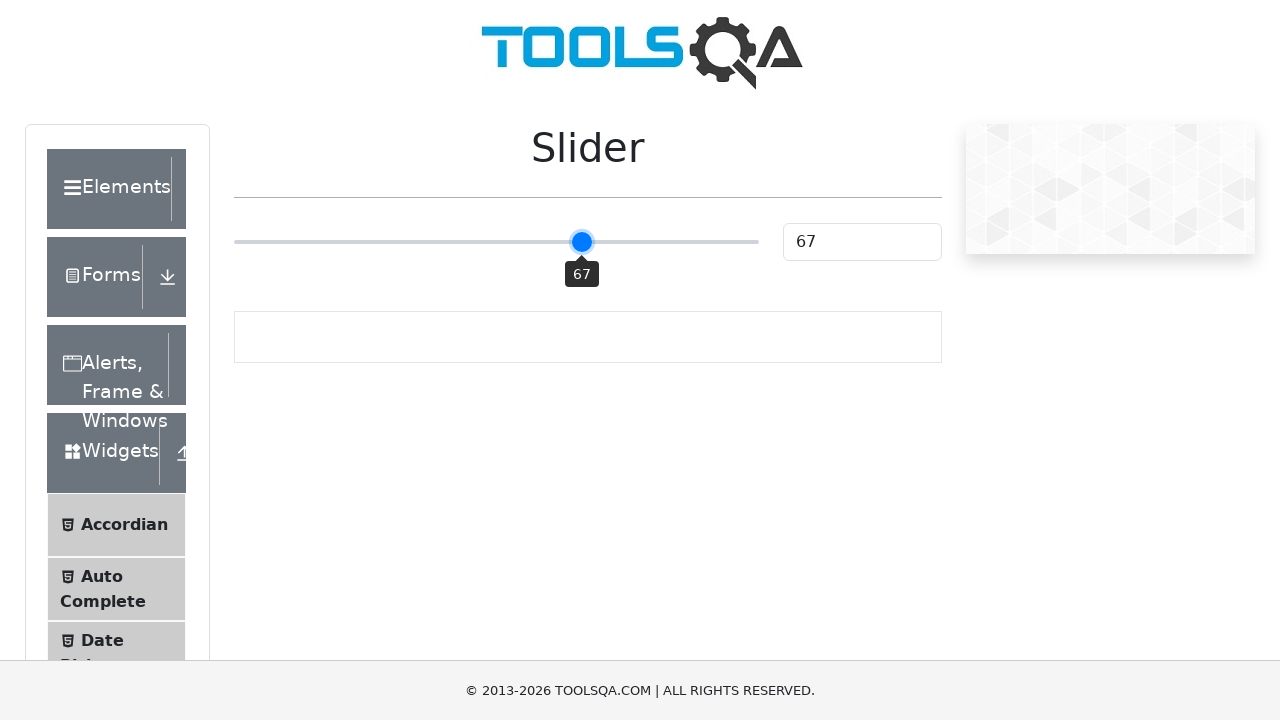

Waited 500ms for slider animation
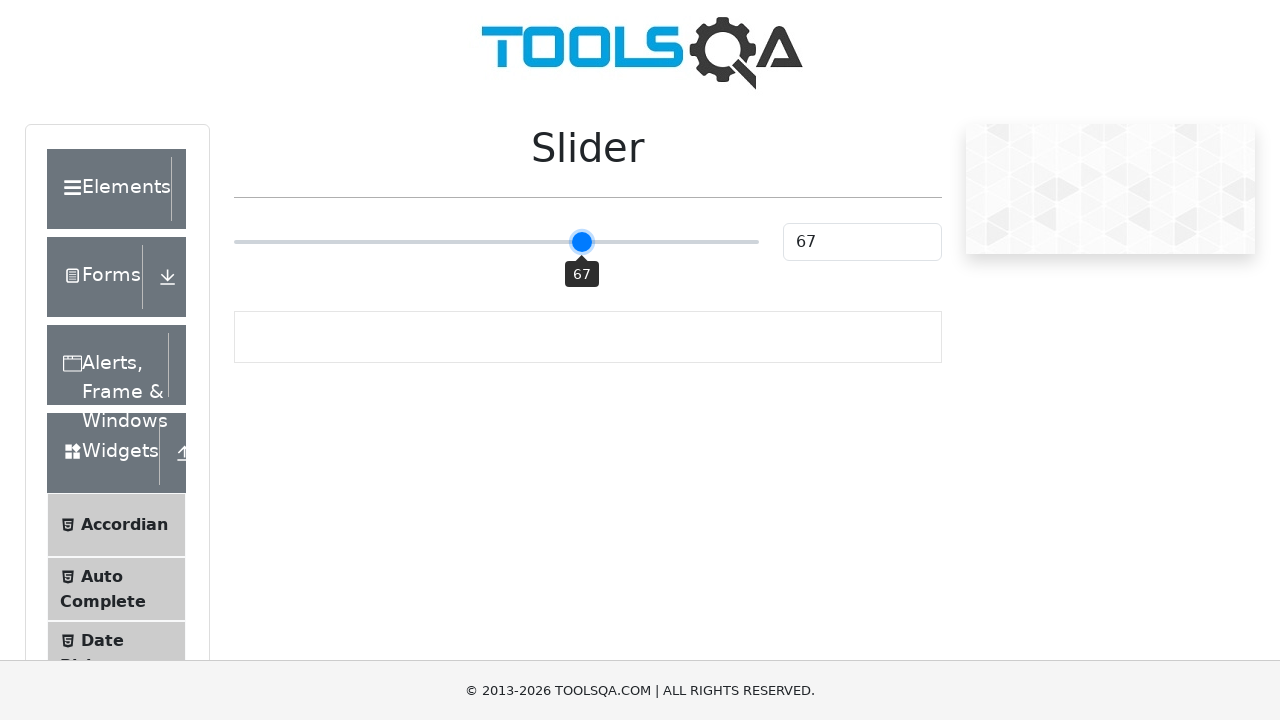

Pressed down mouse button for third drag at (584, 242)
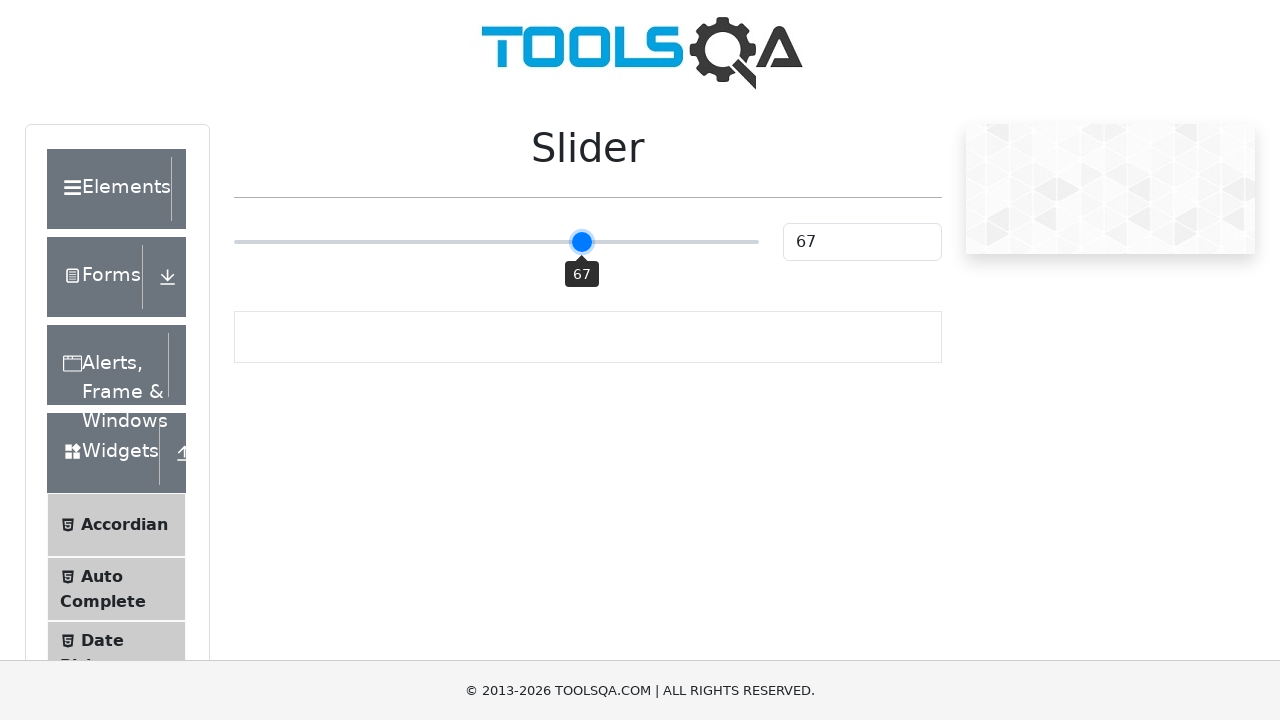

Dragged slider to maximum position (near right edge) at (749, 242)
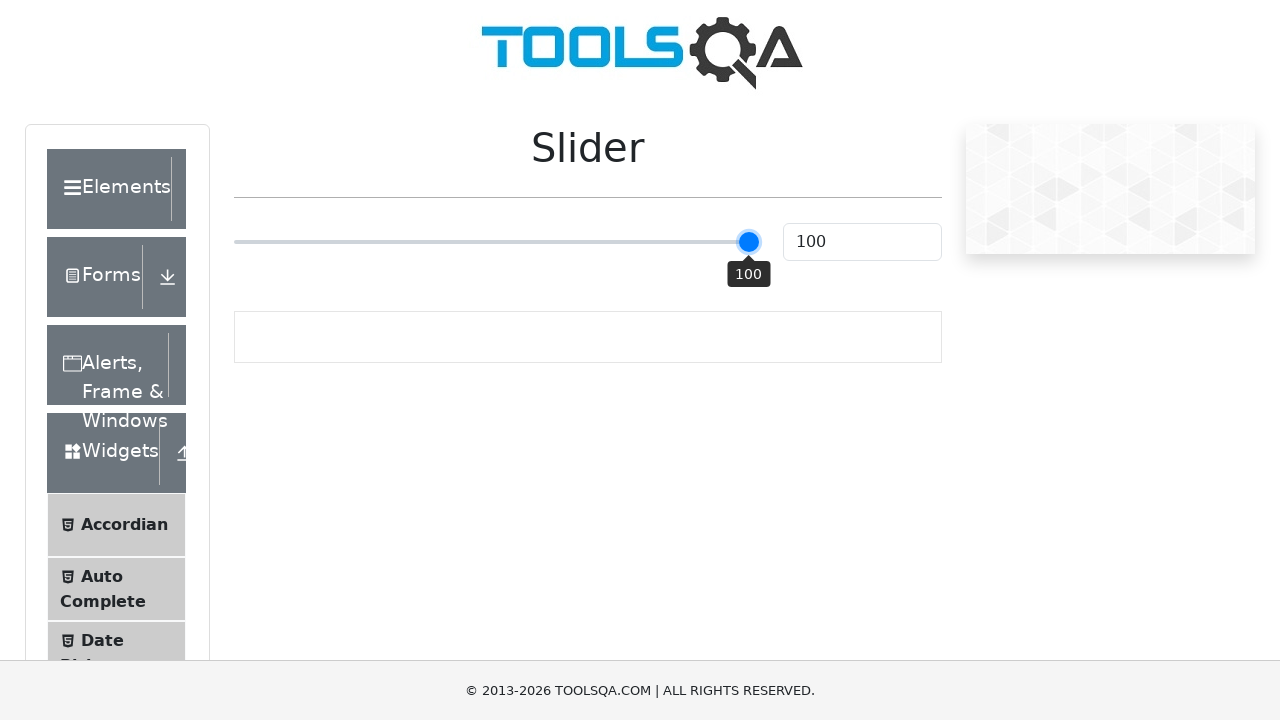

Released mouse button at (749, 242)
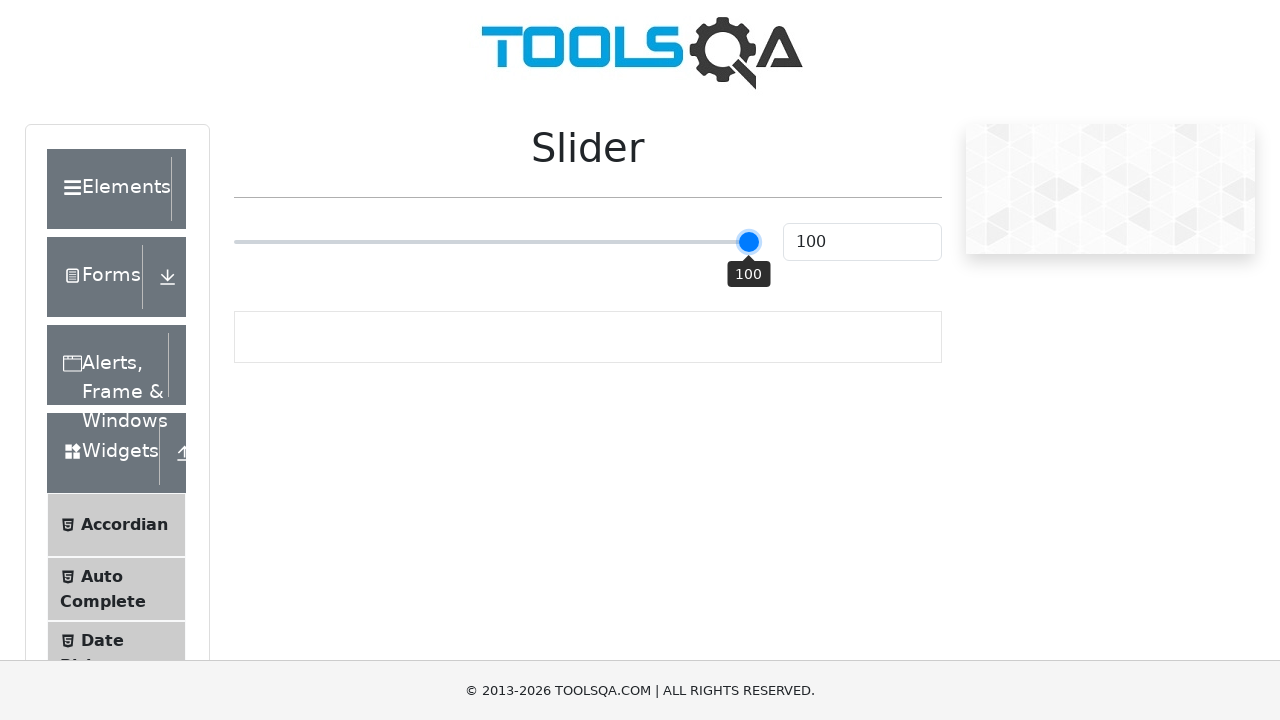

Waited 500ms for final slider animation
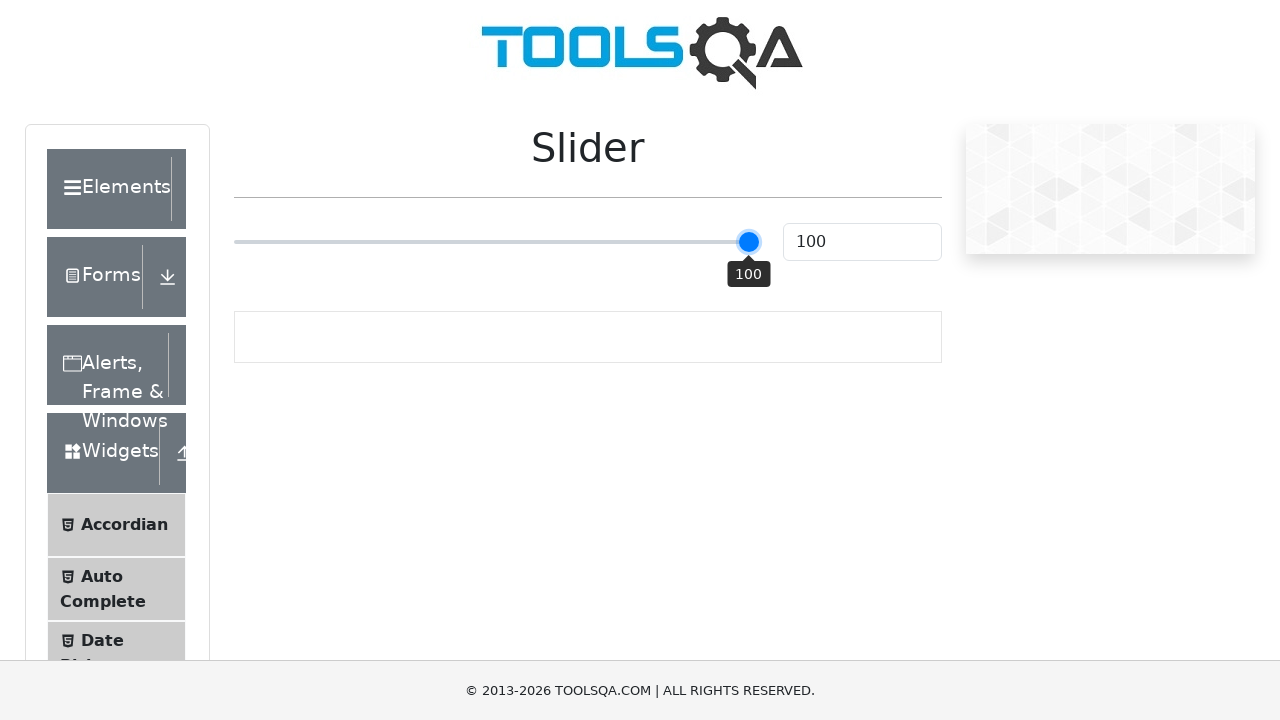

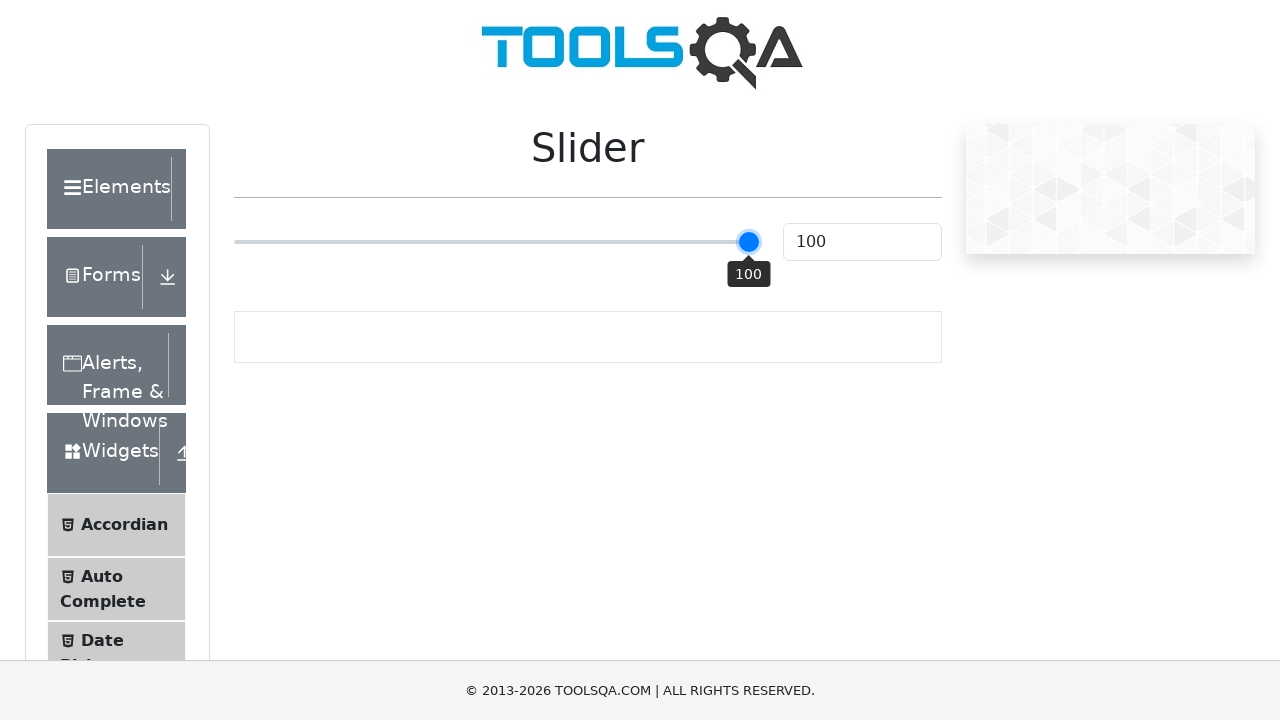